Tests JavaScript confirm dialog by clicking the second button, dismissing the alert (clicking Cancel), and verifying the result message does not contain "successfuly"

Starting URL: https://the-internet.herokuapp.com/javascript_alerts

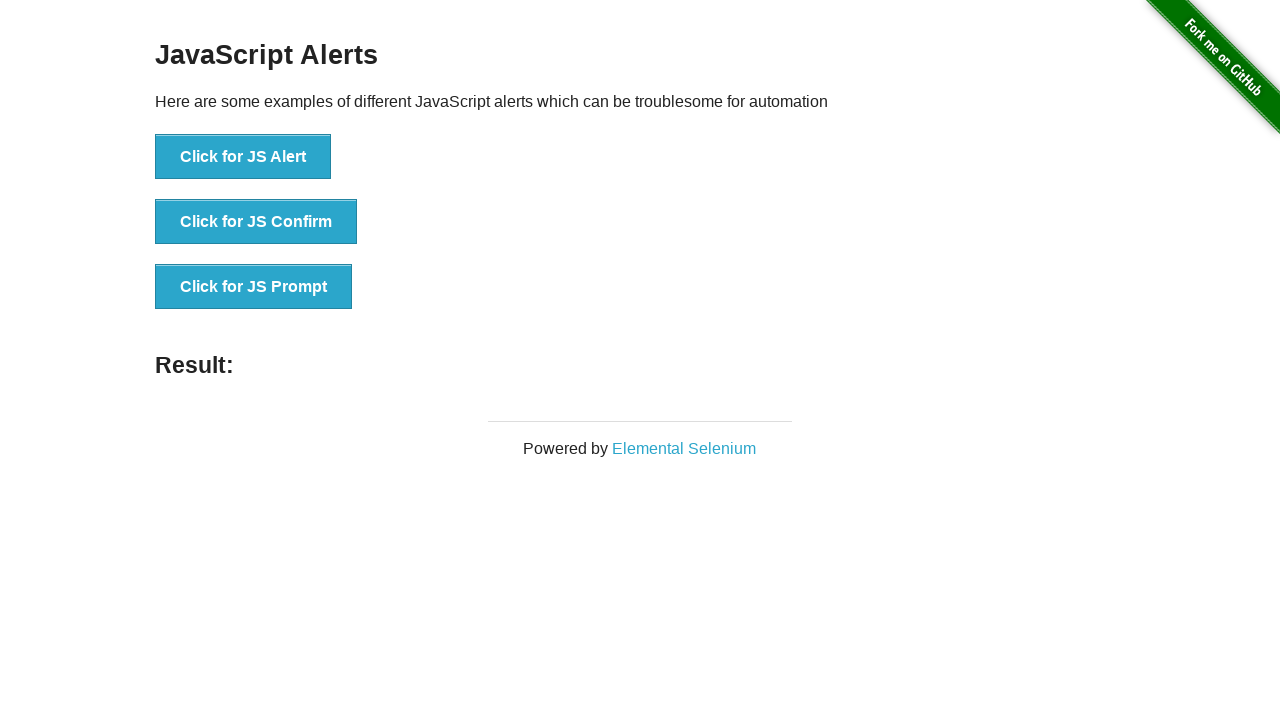

Set up dialog handler to dismiss confirm dialog
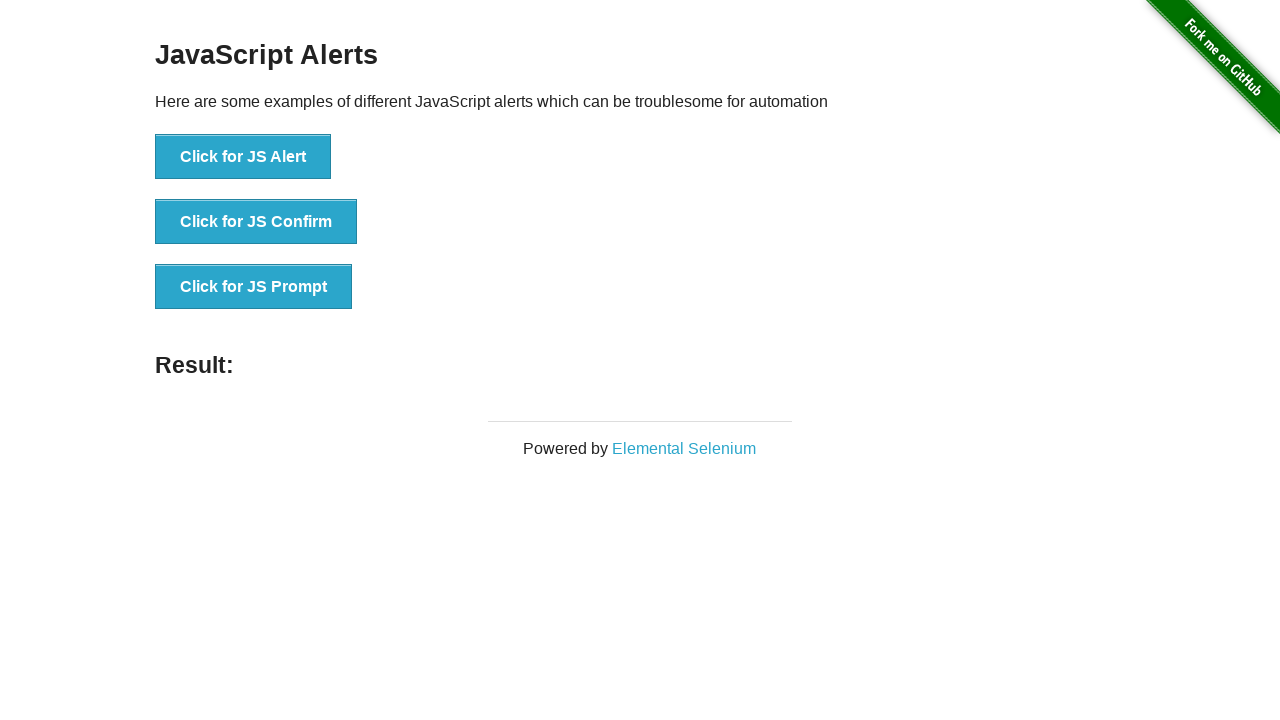

Clicked JS Confirm button at (256, 222) on xpath=//button[text()='Click for JS Confirm']
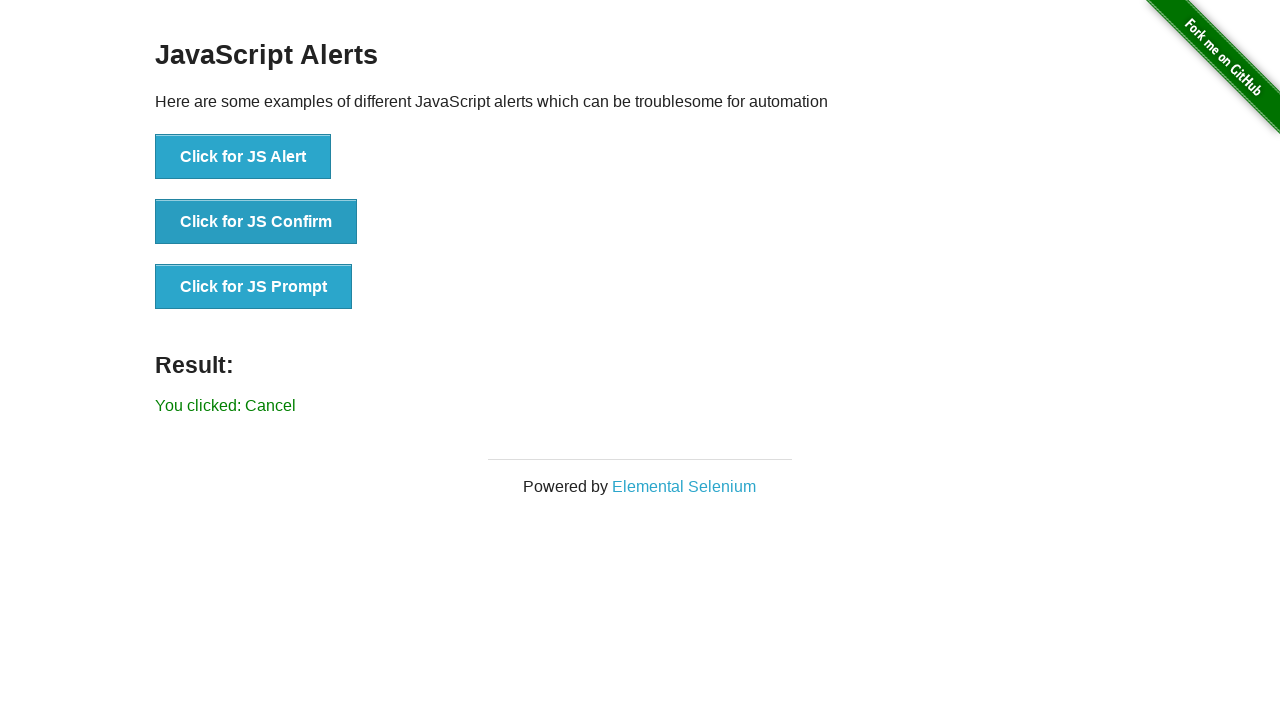

Confirmed that dialog was dismissed with 'Cancel' result message displayed
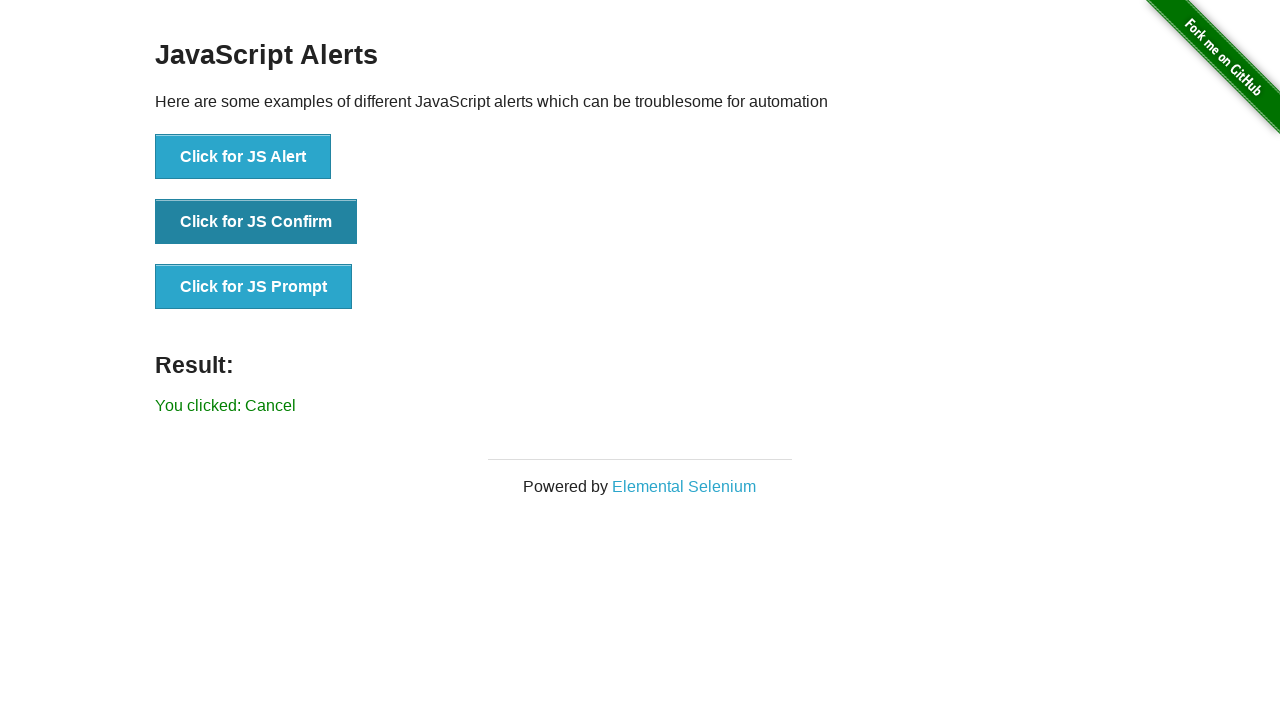

Retrieved result text: 'You clicked: Cancel'
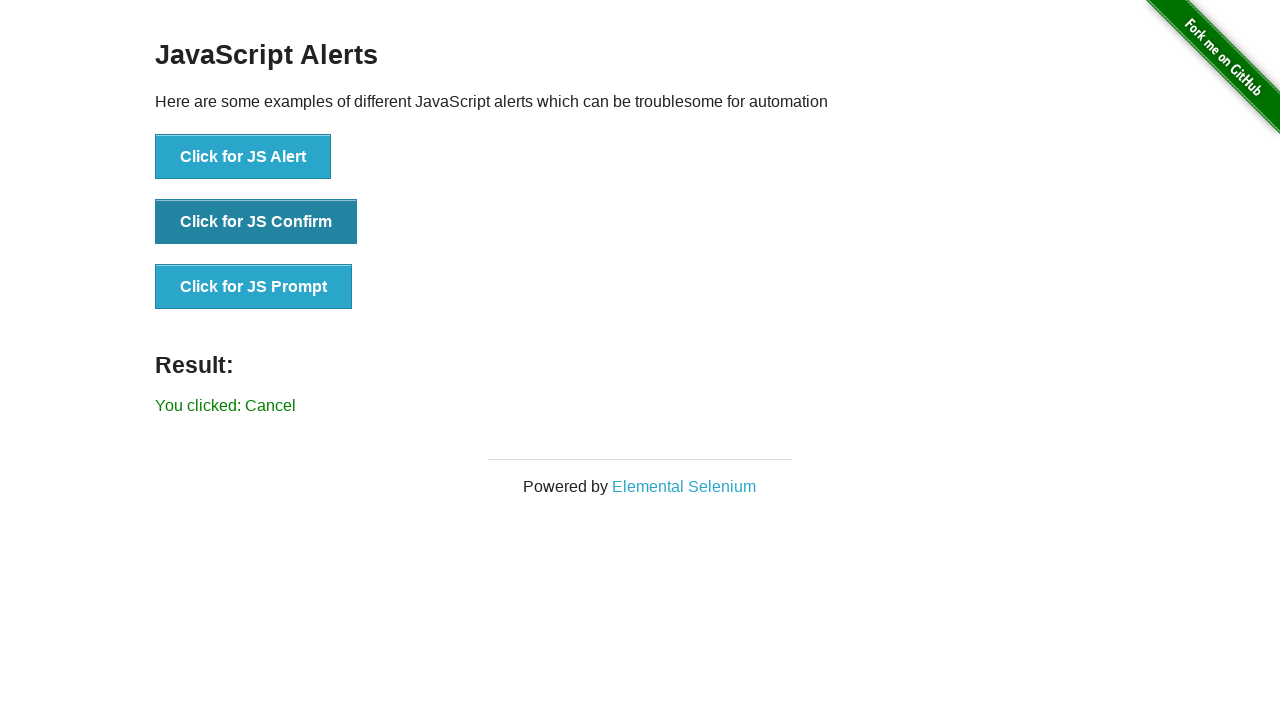

Verified that result text does not contain 'successfuly'
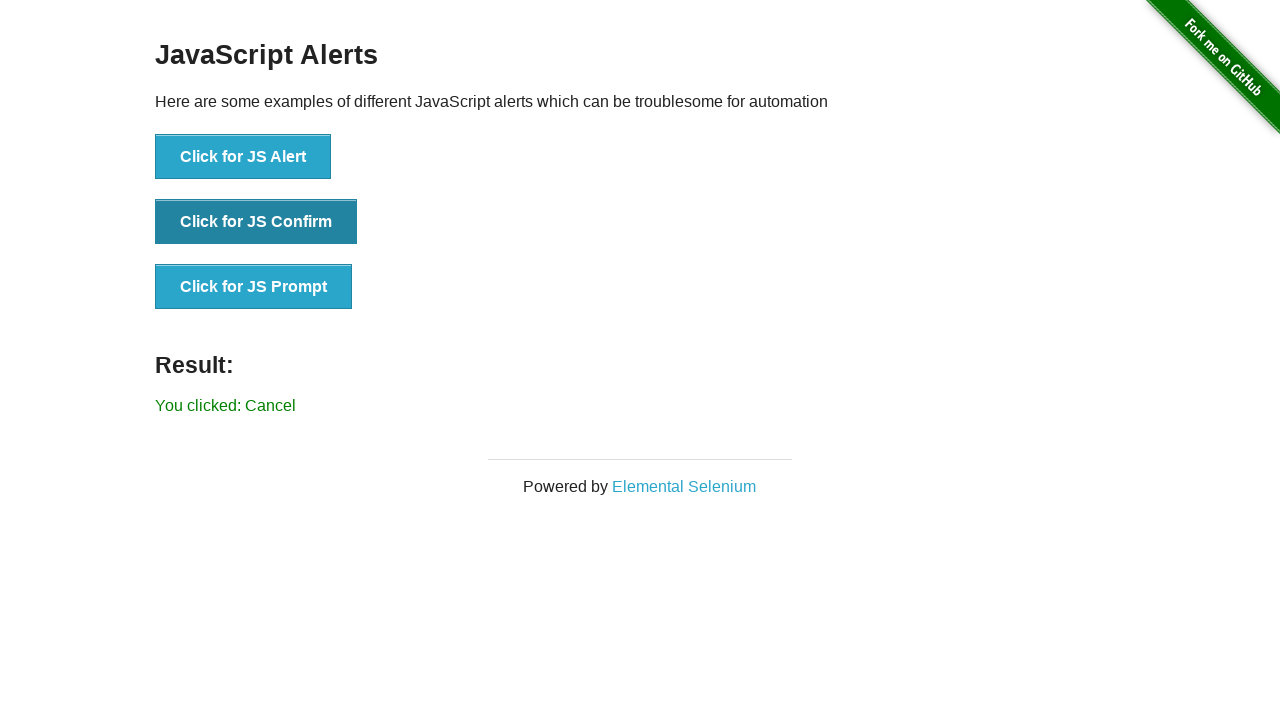

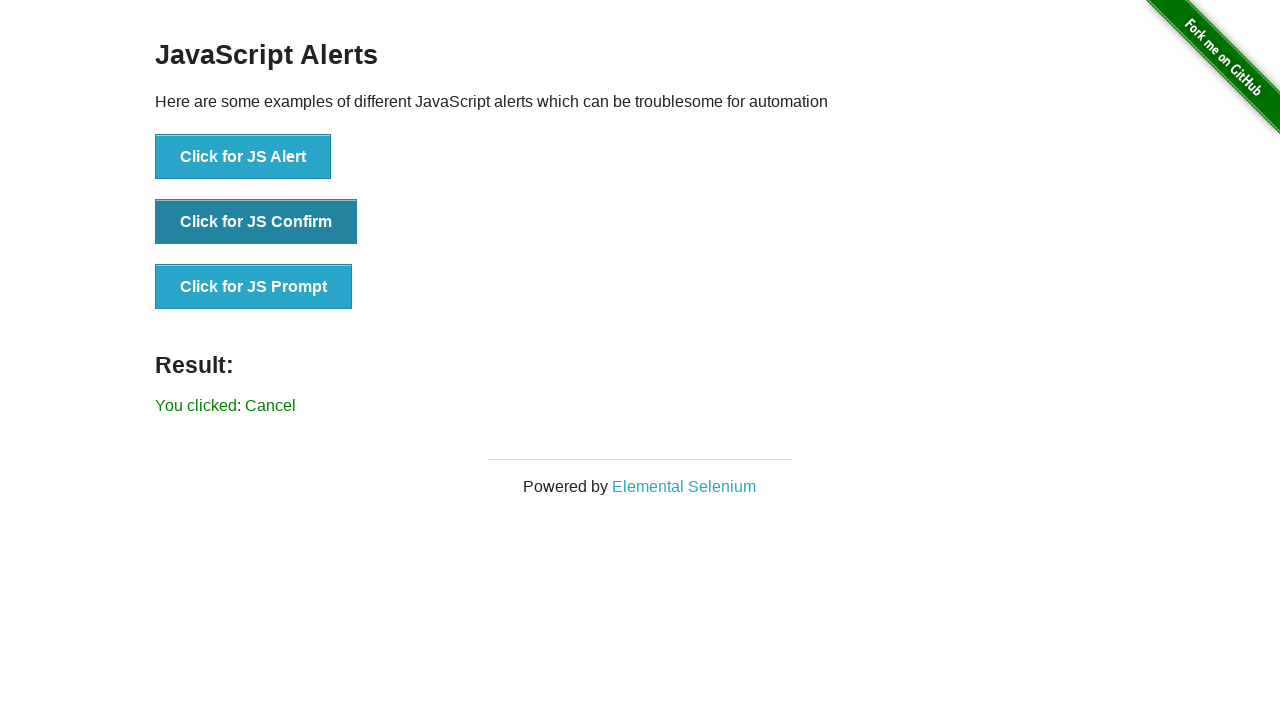